Tests window/tab handling by clicking a button that opens a new tab and switching between the original and new tabs

Starting URL: https://demo.automationtesting.in/Windows.html

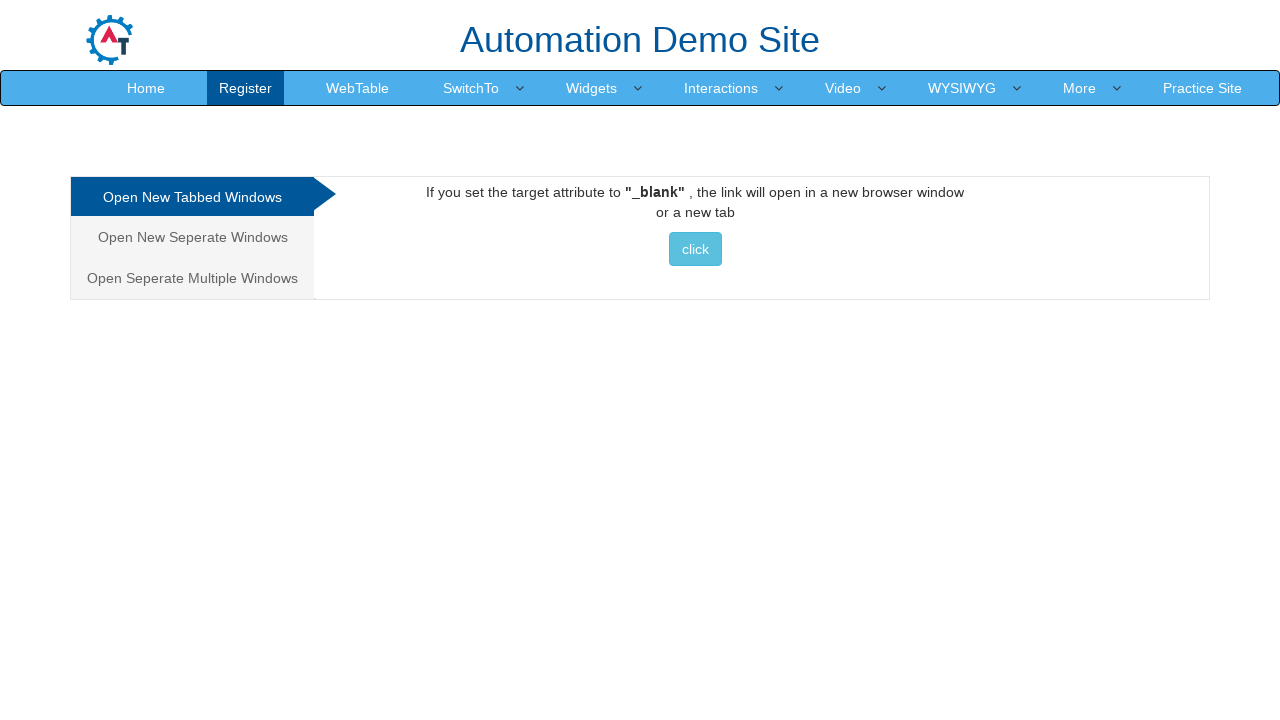

Clicked button to open new tab at (695, 249) on xpath=//button[contains(text(),'    click   ')]
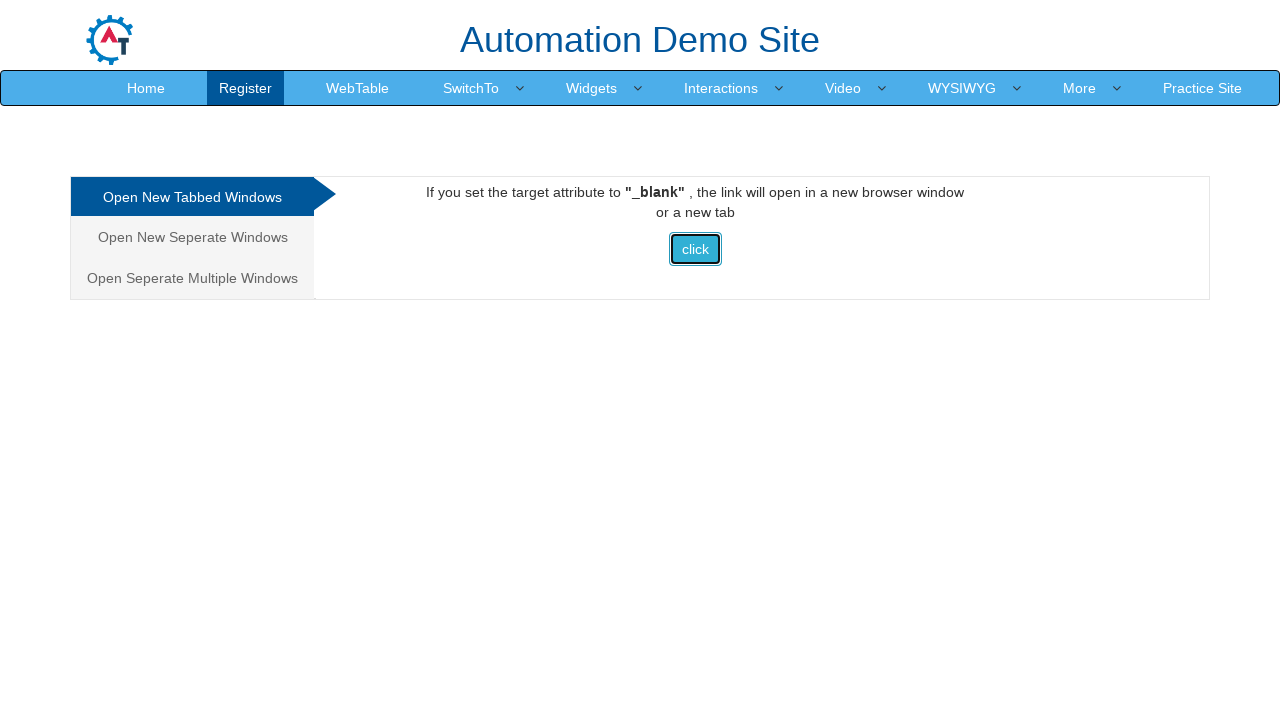

New tab opened and captured
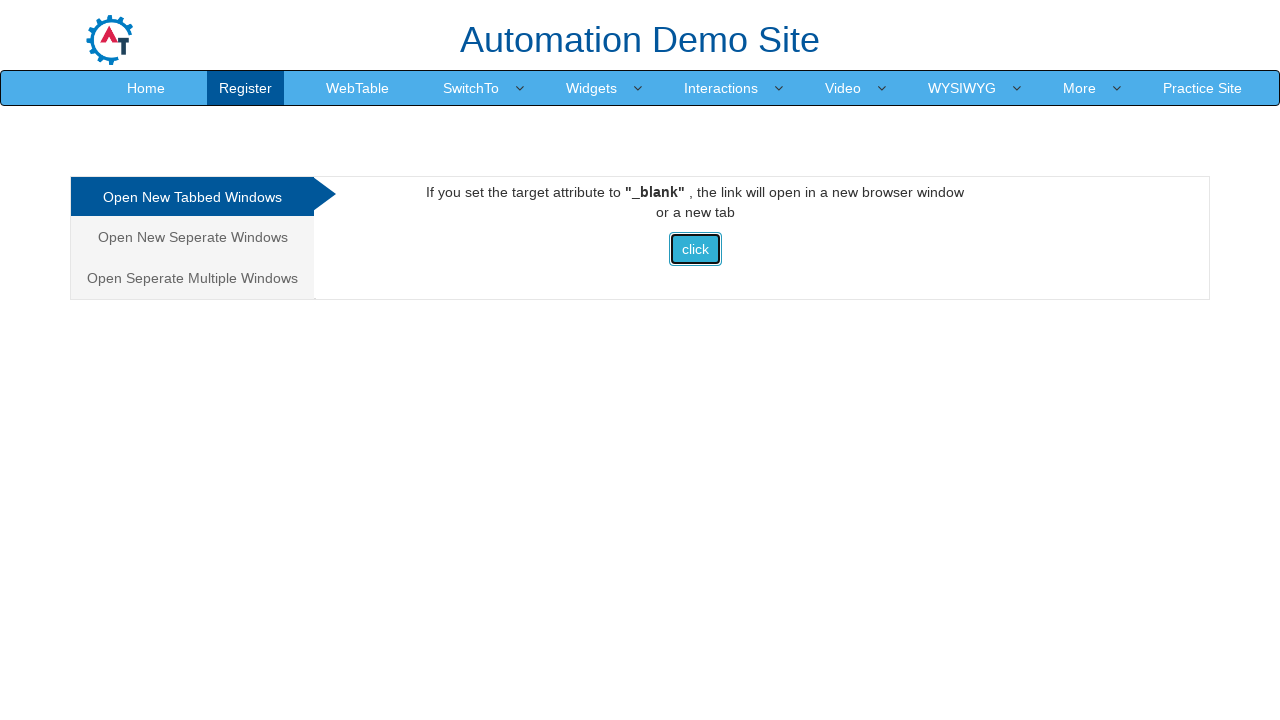

Switched to original tab
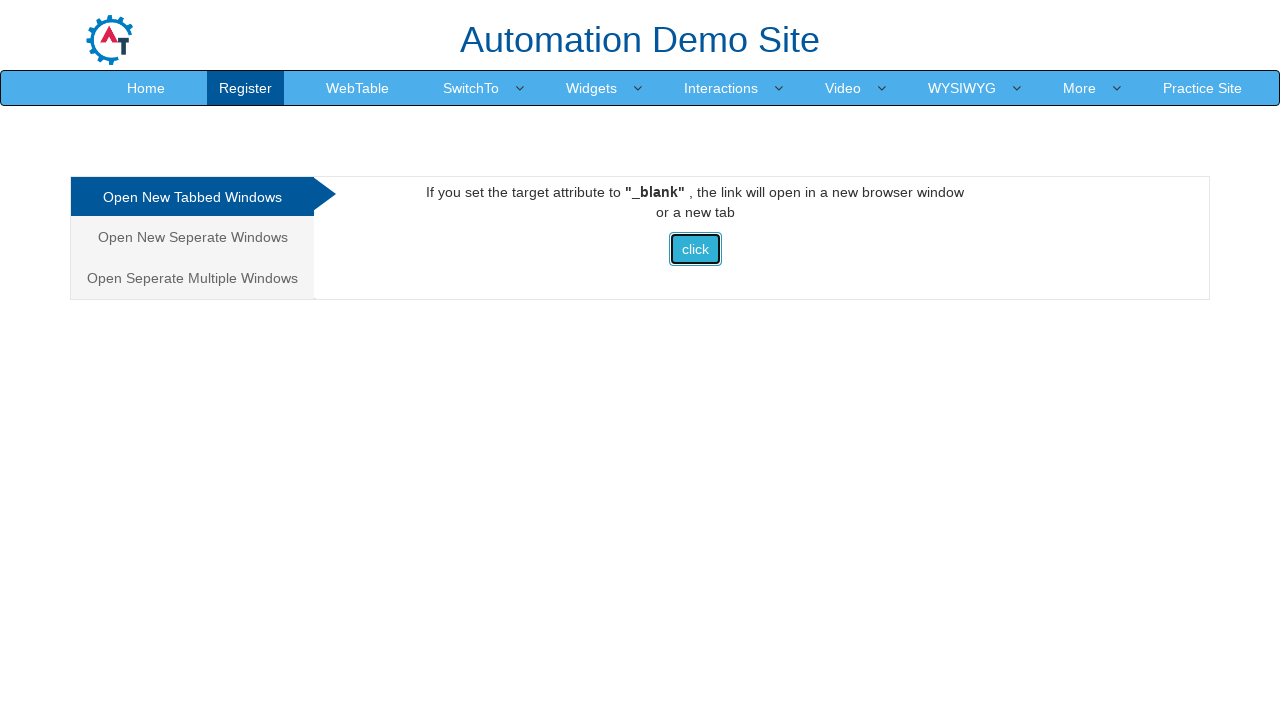

Switched to new tab
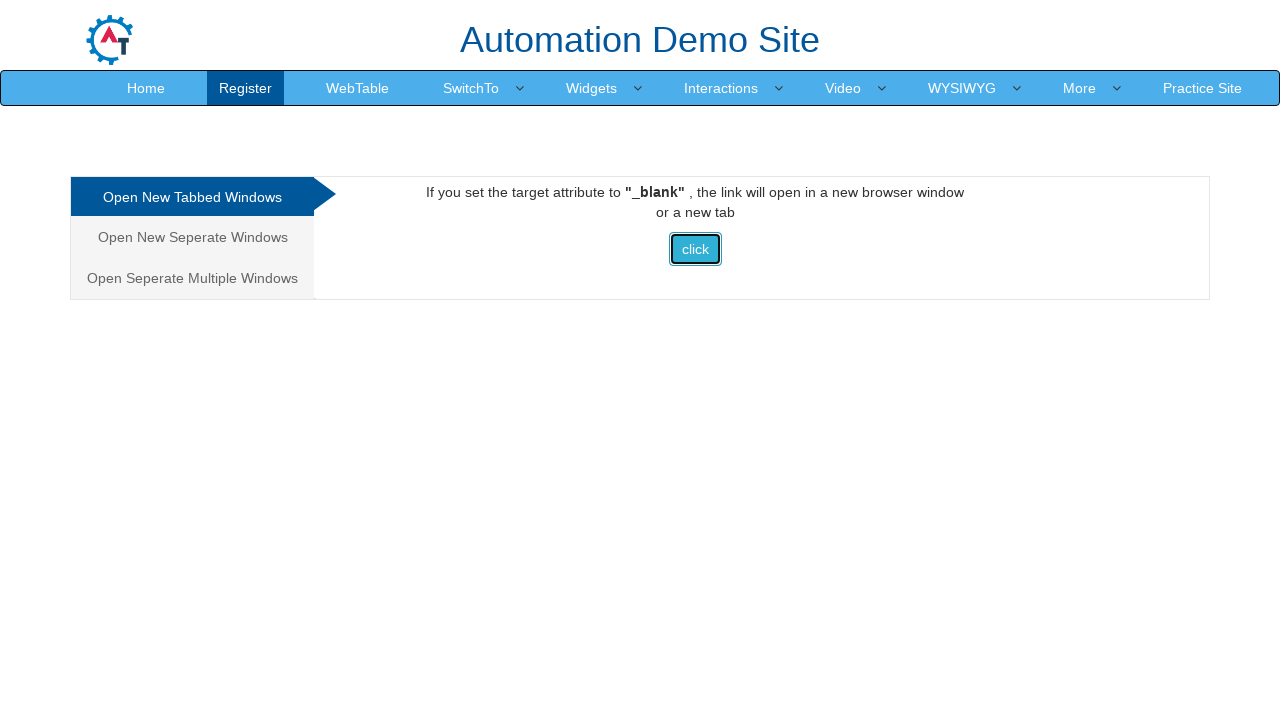

Switched to new tab again
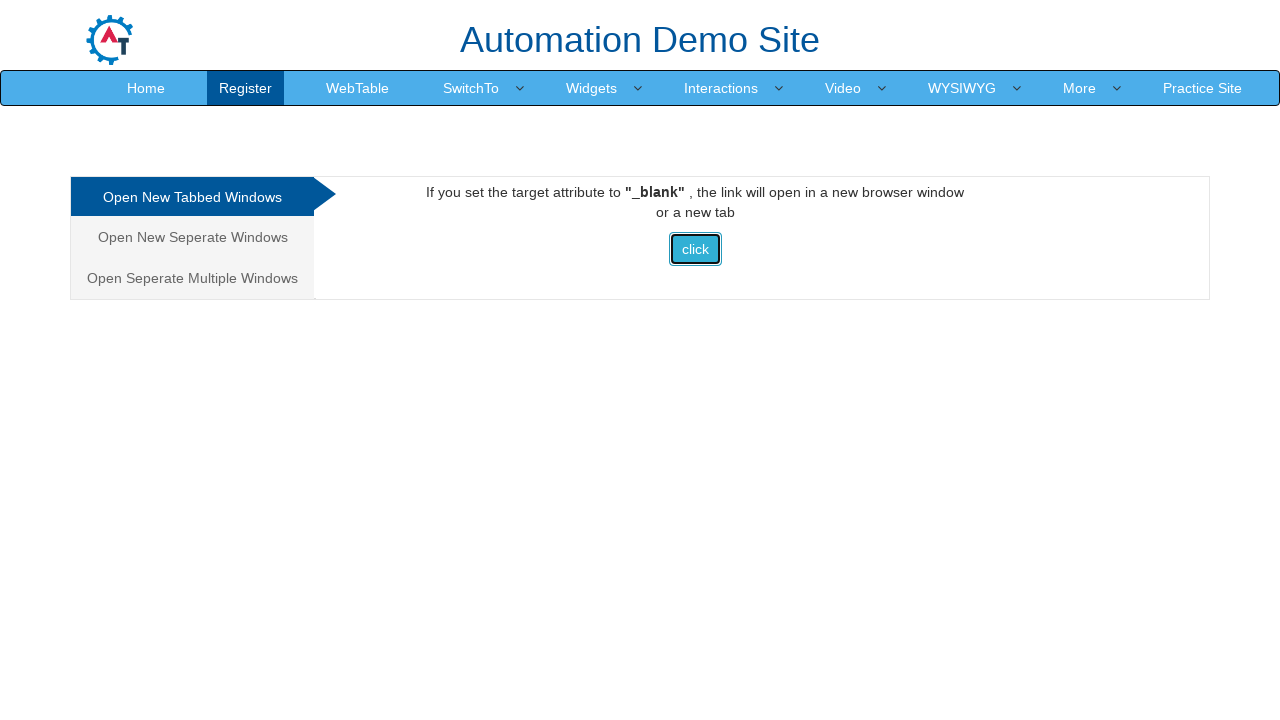

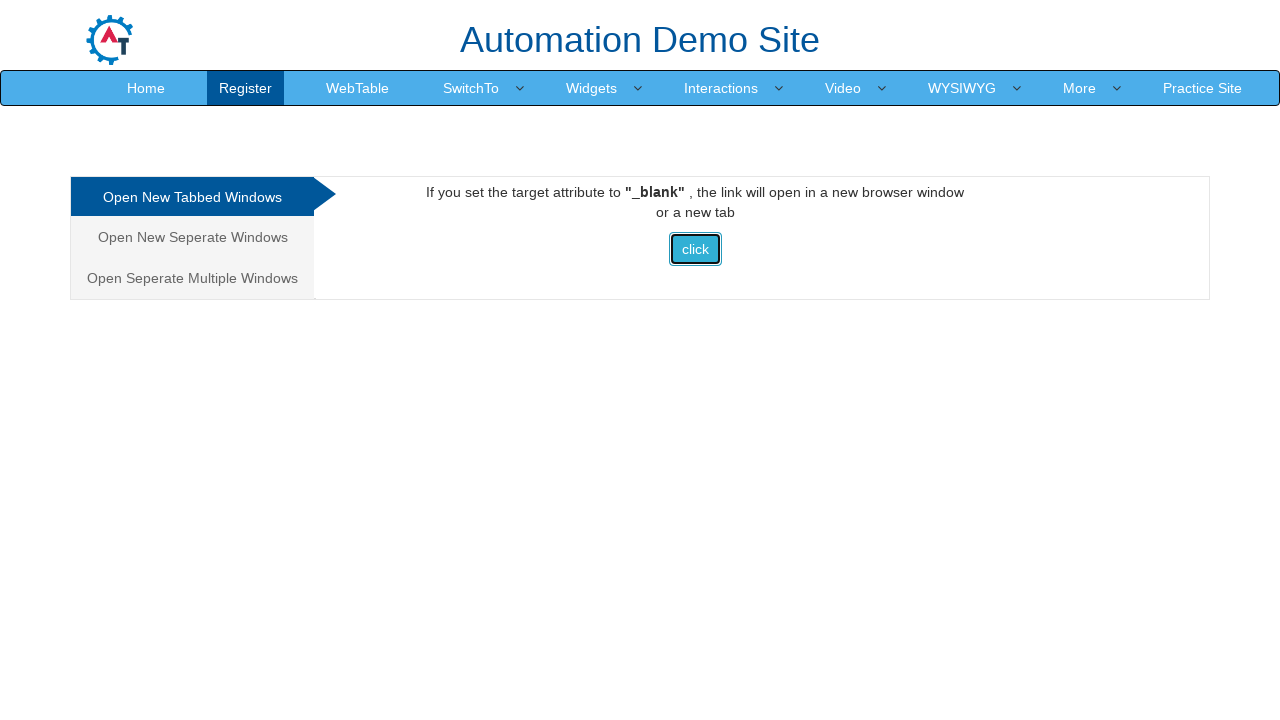